Tests alert handling functionality by clicking a button to trigger an alert and then accepting it

Starting URL: https://demoqa.com/alerts

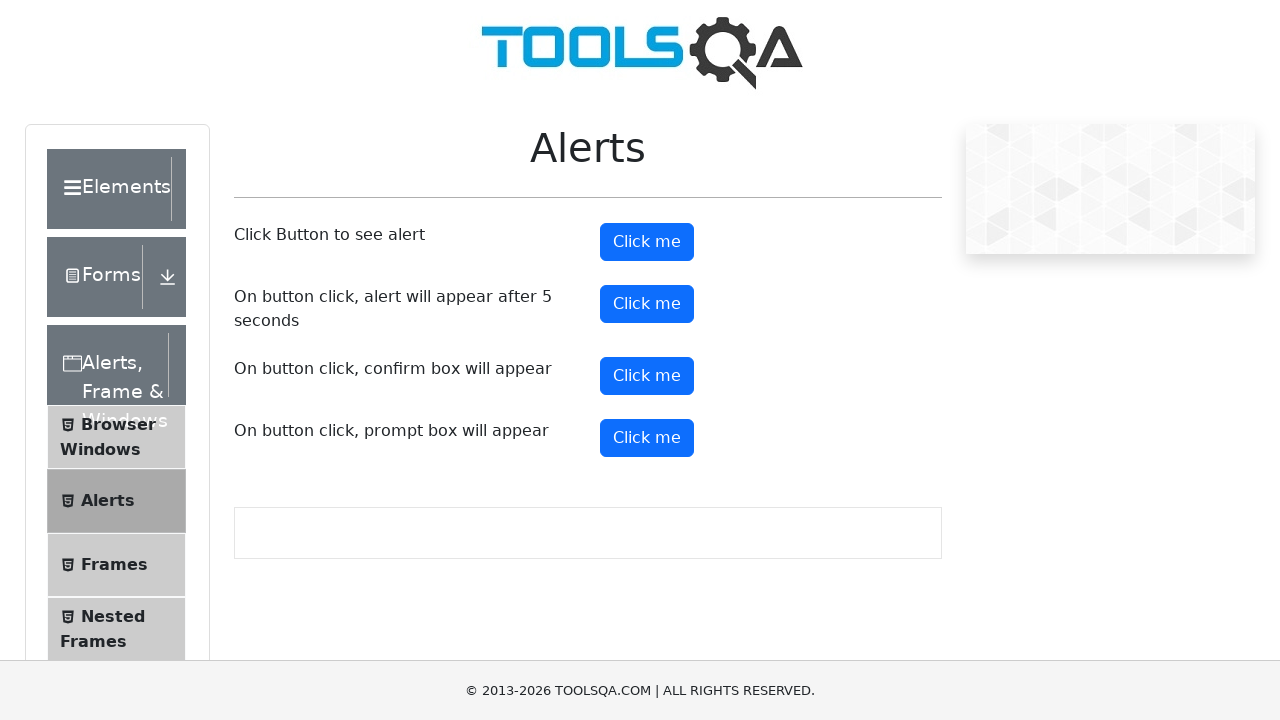

Navigated to alerts demo page
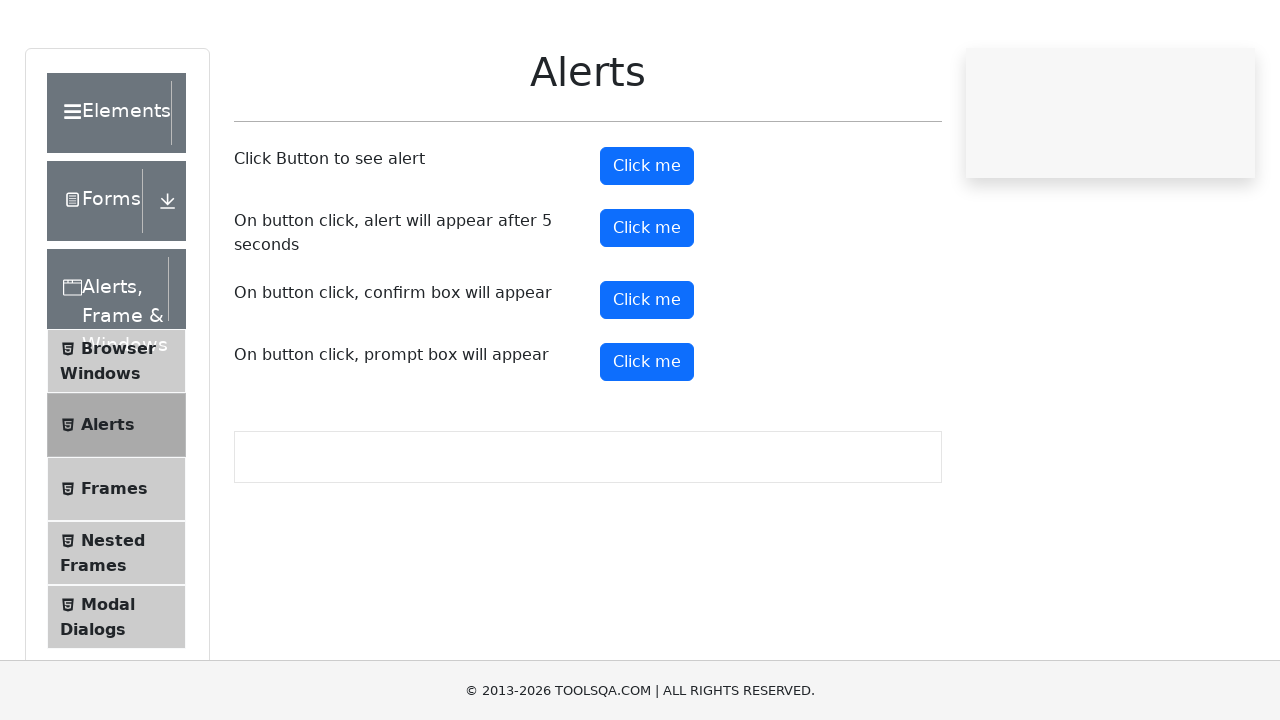

Clicked button to trigger alert at (647, 242) on button#alertButton
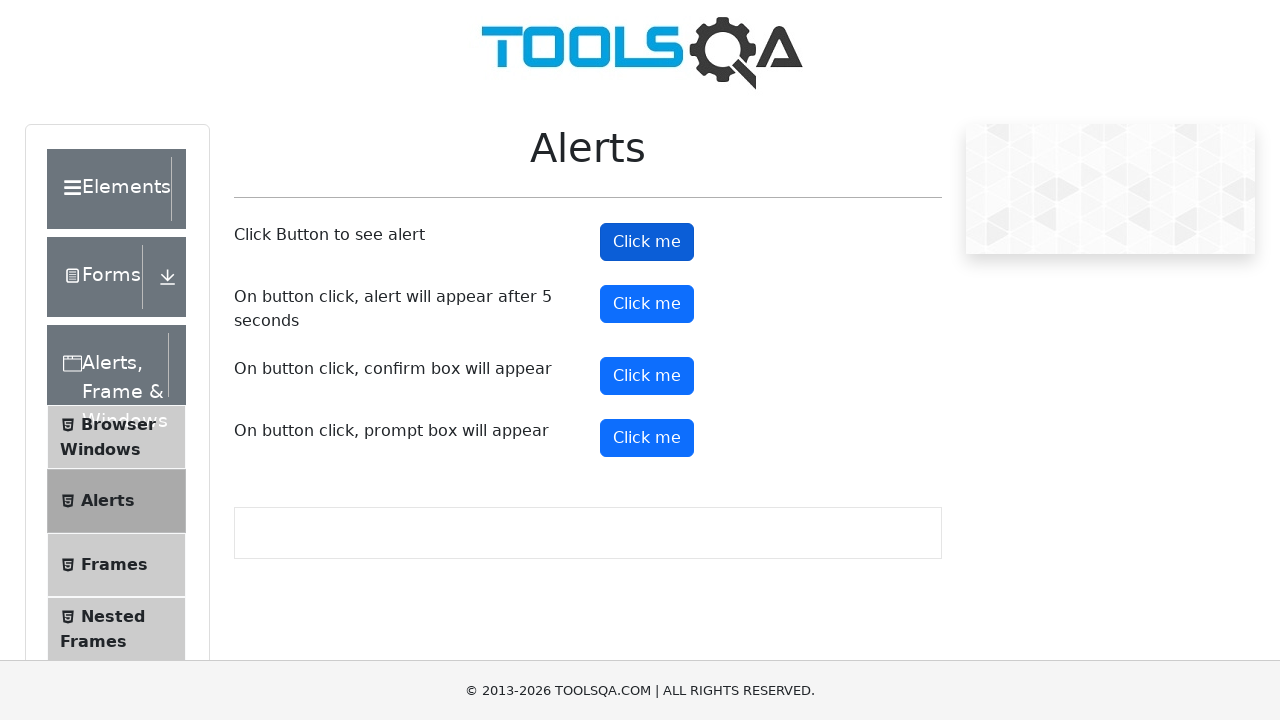

Accepted alert dialog
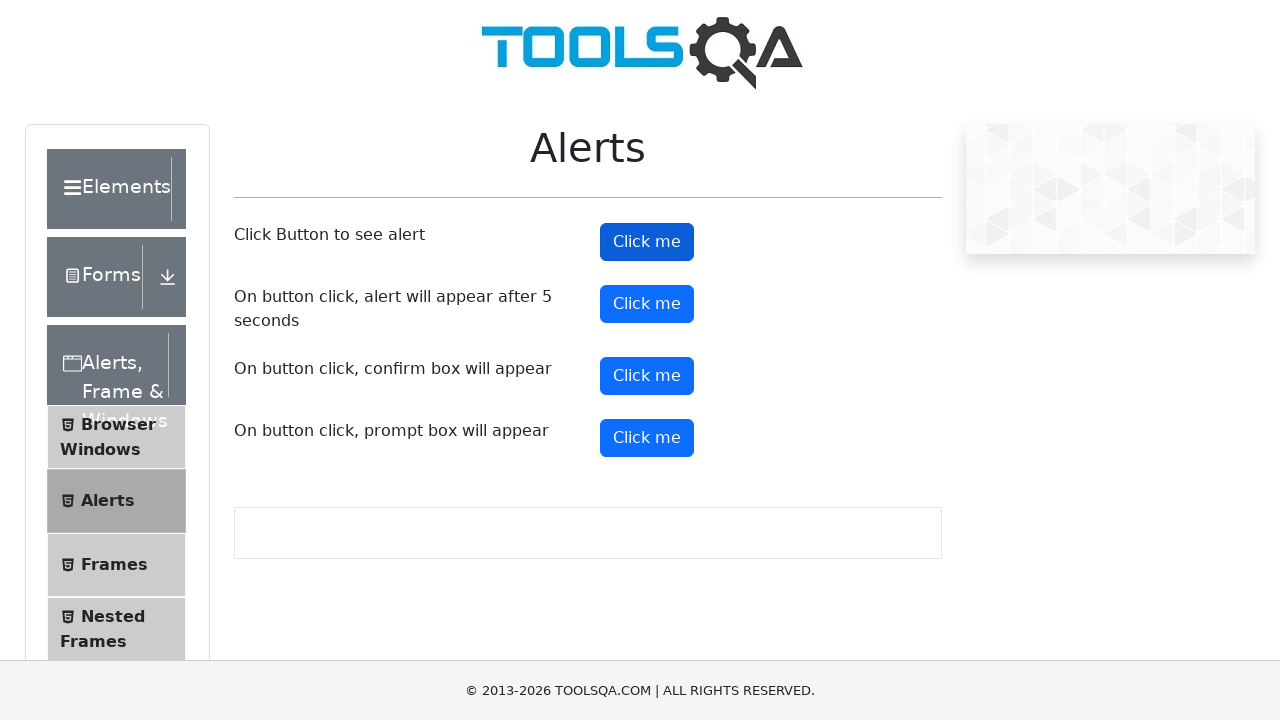

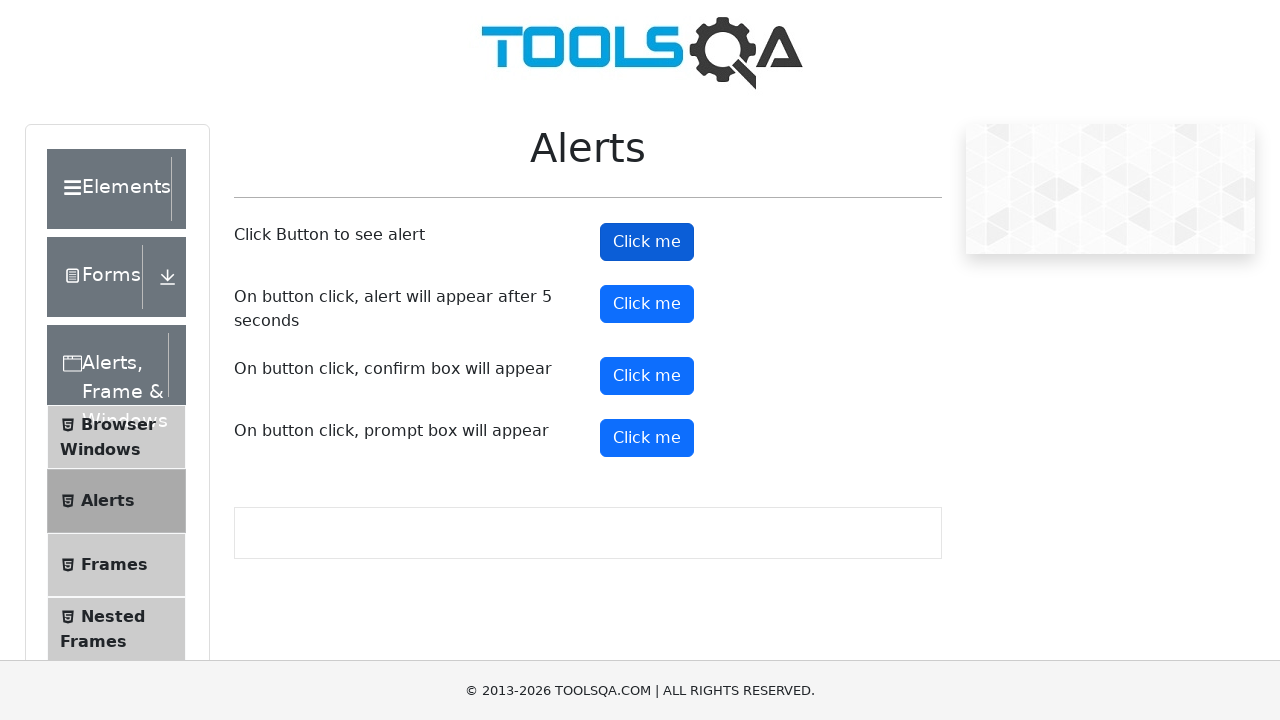